Tests various JavaScript alert types (simple, confirm, and prompt) by triggering them and interacting with the dialogs

Starting URL: http://uitestingplayground.com/alerts

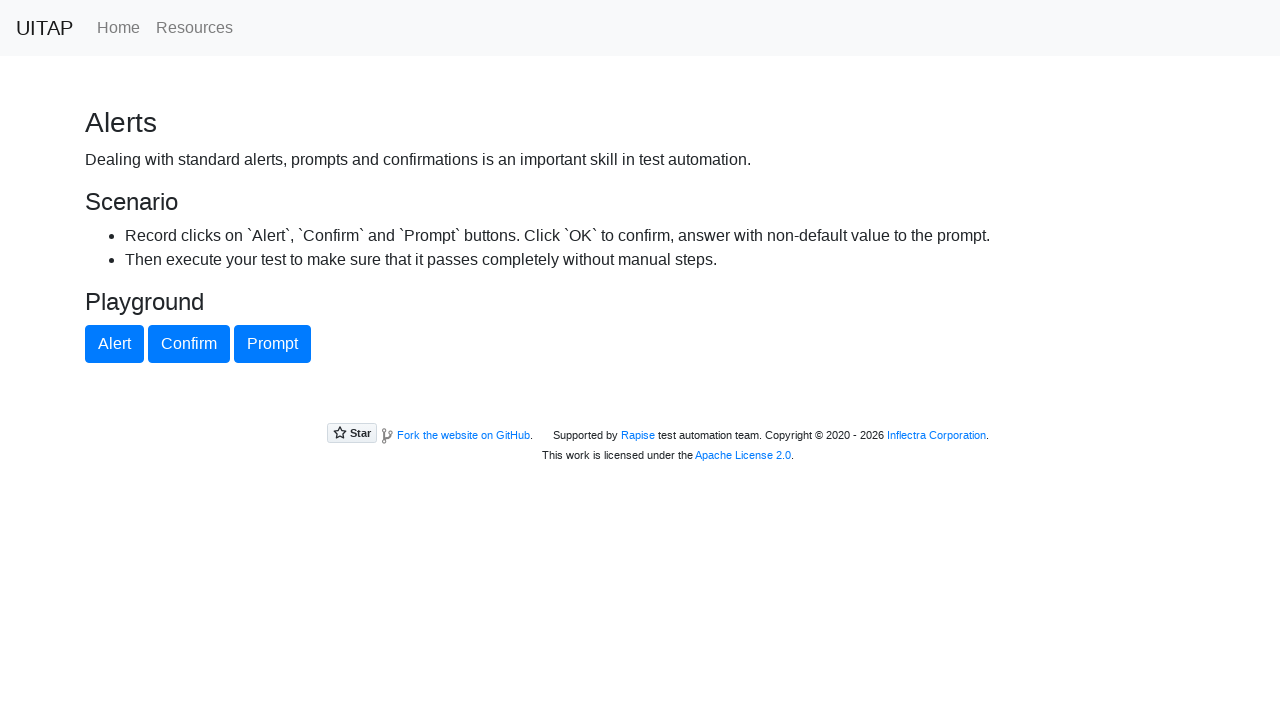

Clicked Alert button to trigger simple alert dialog at (114, 344) on xpath=//button[text()='Alert']
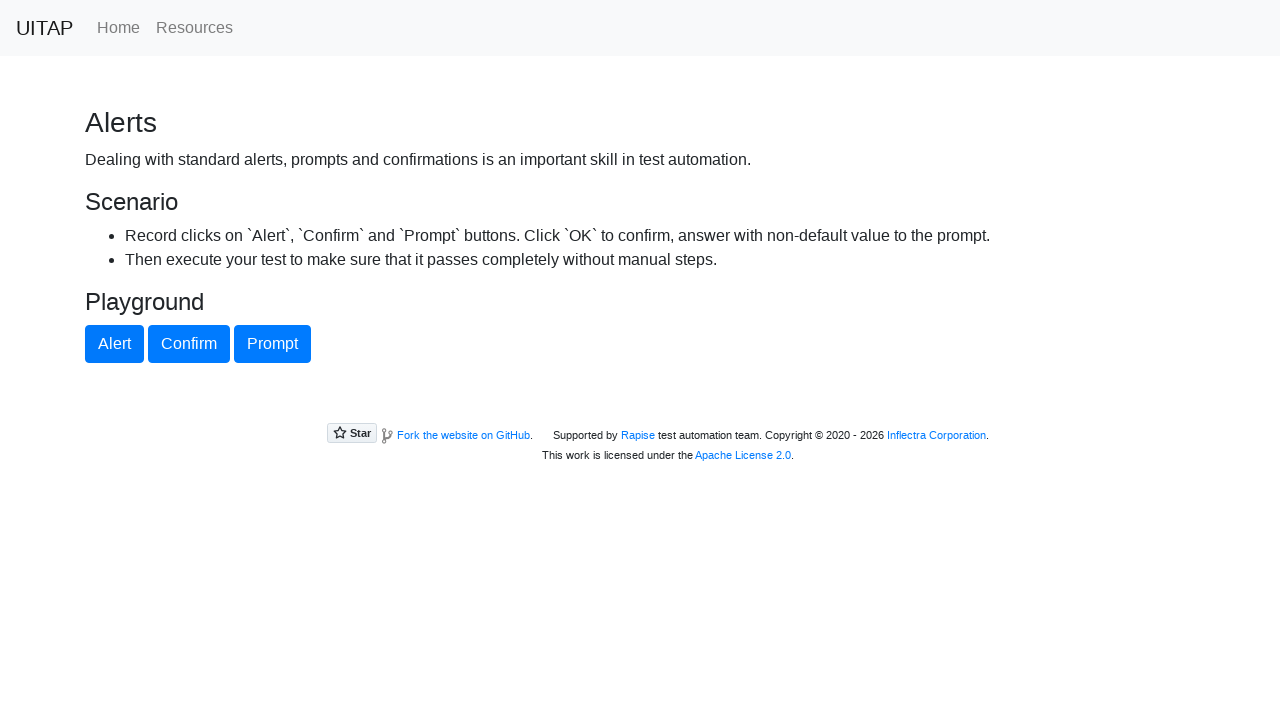

Set up dialog handler to accept simple alert
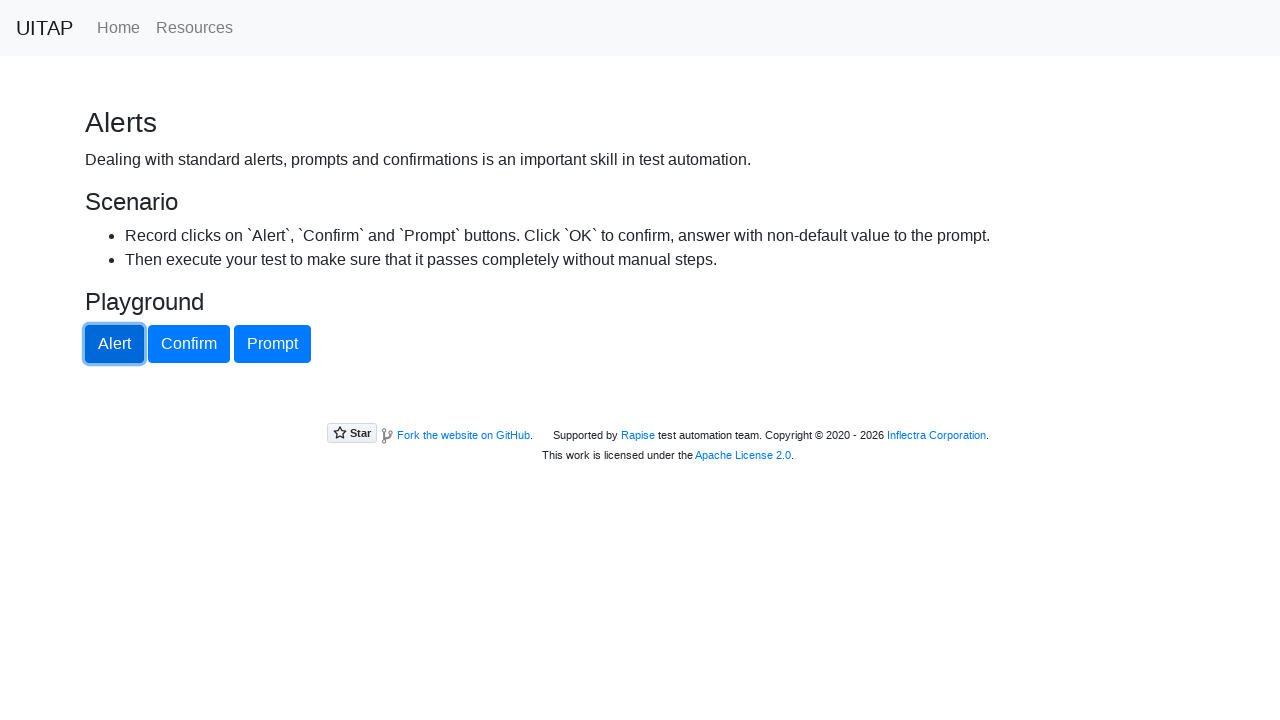

Clicked Confirm button to trigger confirm dialog at (189, 344) on xpath=//button[text()='Confirm  ']
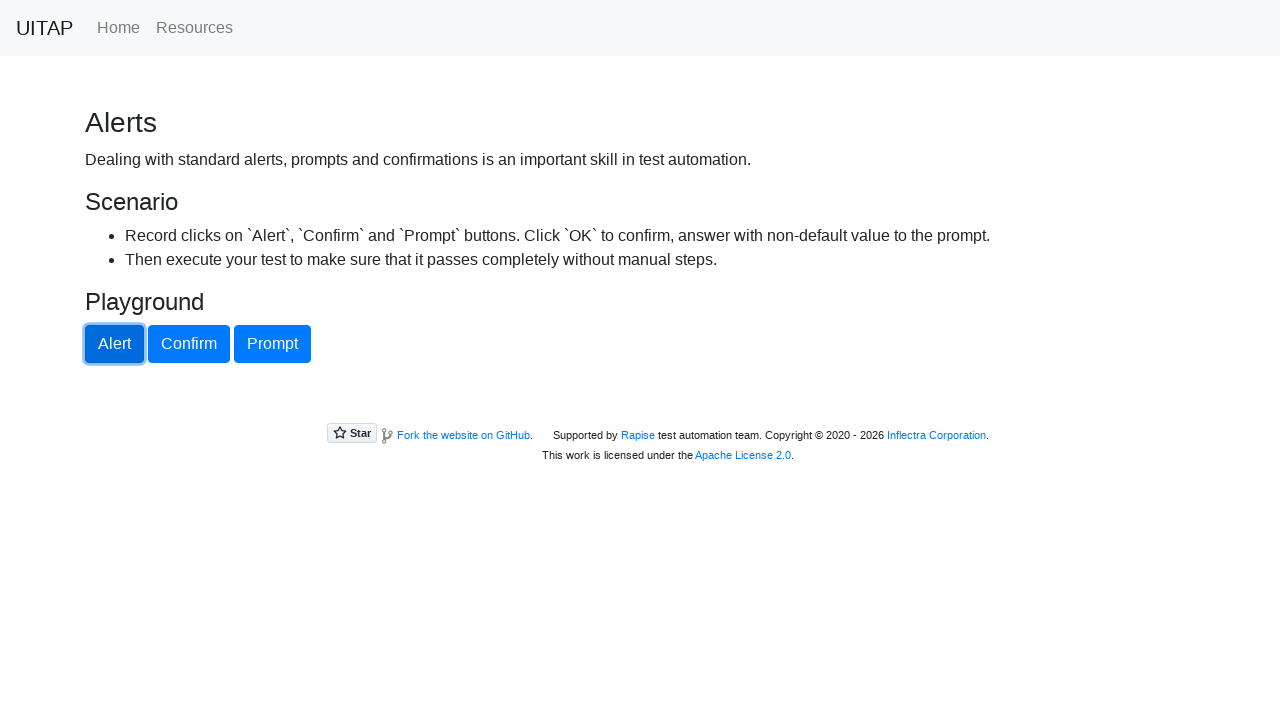

Set up dialog handler to accept confirm dialog
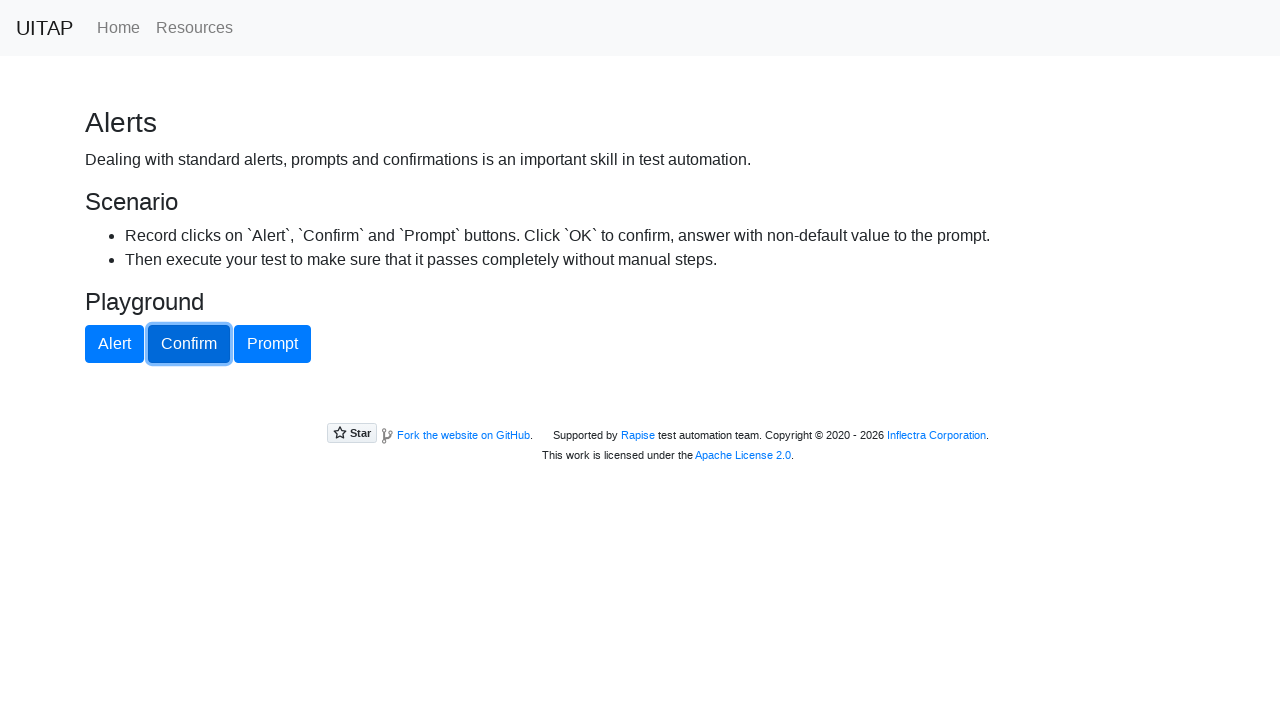

Waited 2 seconds for subsequent alert to appear
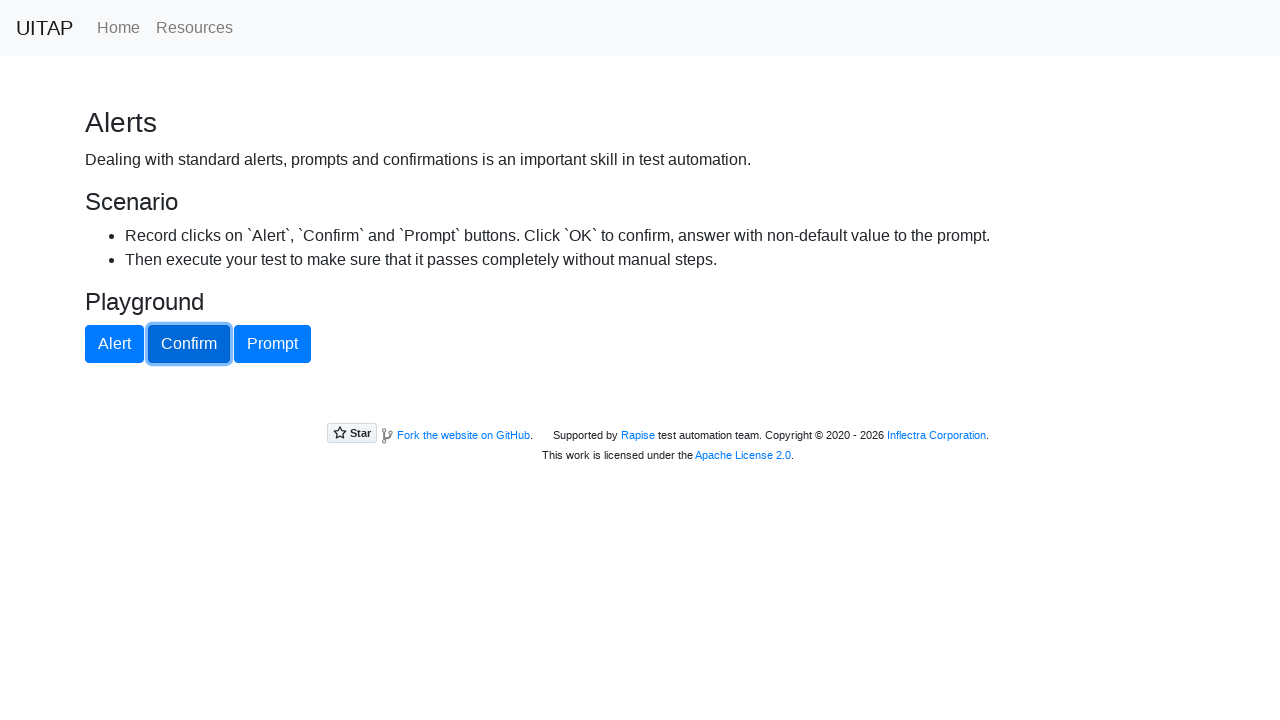

Clicked Prompt button to trigger prompt dialog at (272, 344) on xpath=//button[text()='Prompt']
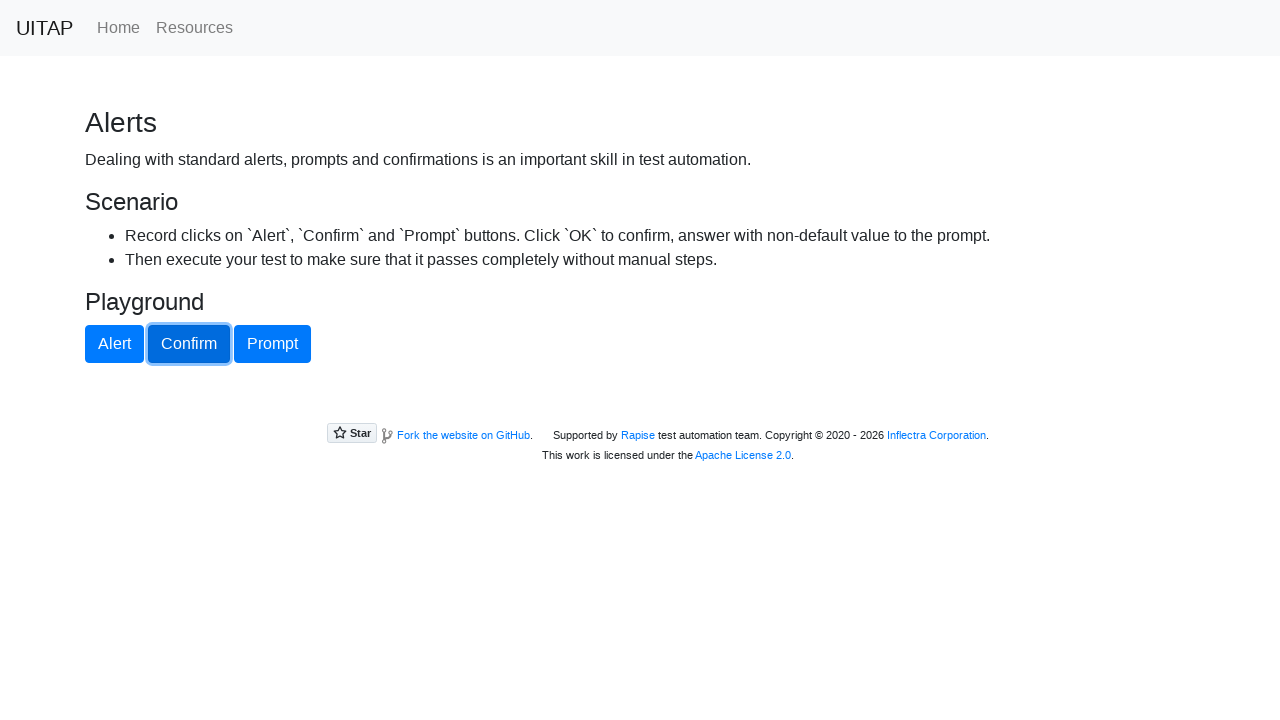

Set up dialog handler to accept prompt with text 'Hi Kumara!...'
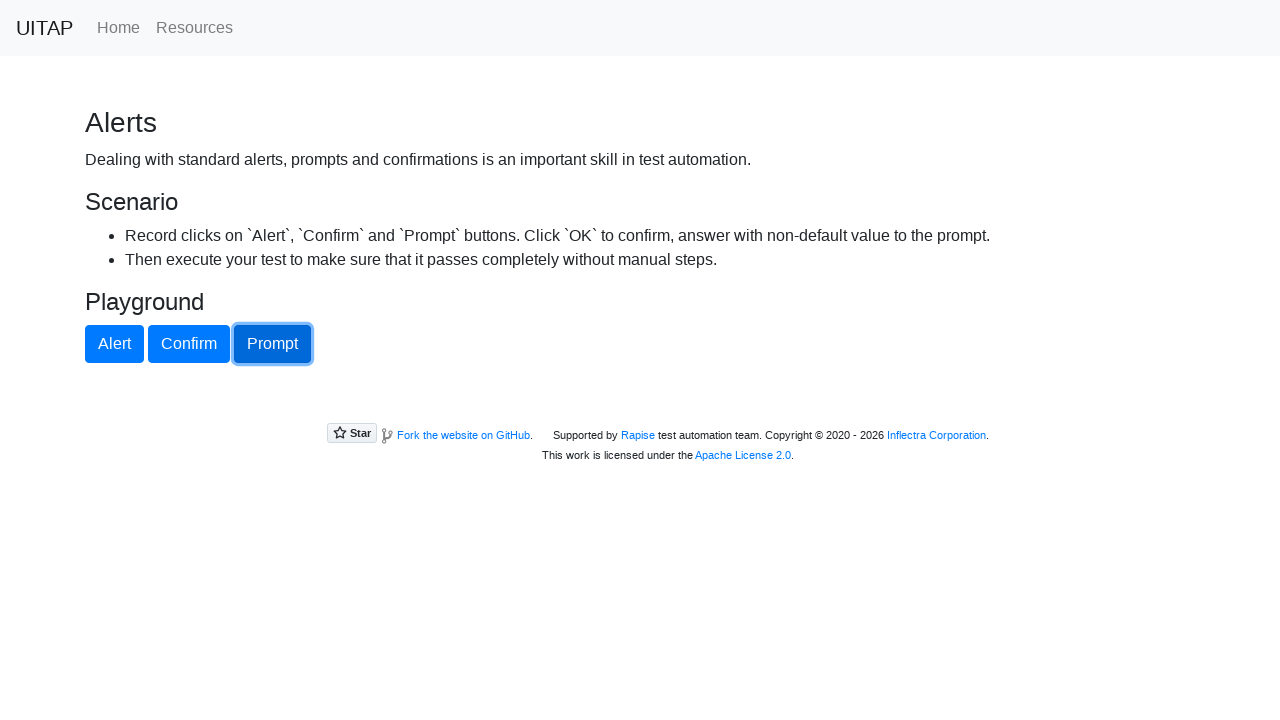

Waited 2 seconds for subsequent alert after prompt
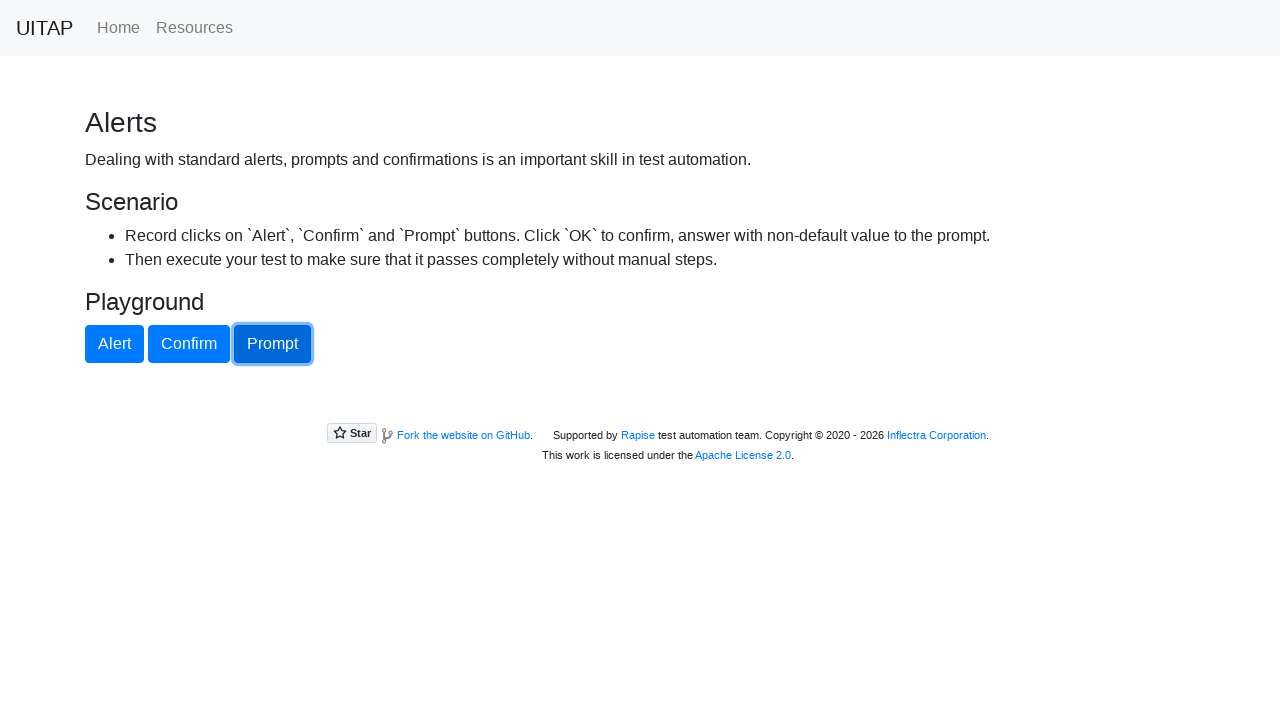

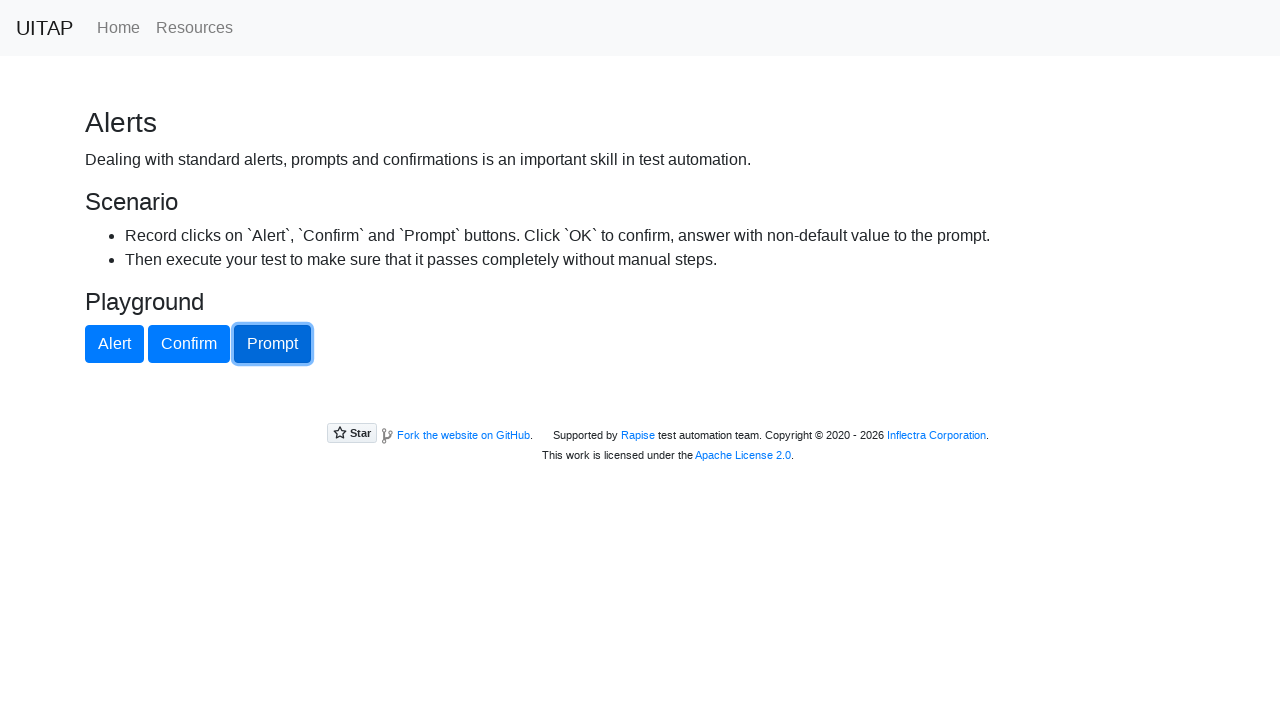